Tests the jQuery UI sortable demo by dragging and dropping list items to reorder them, specifically swapping Item 1 and Item 4 positions.

Starting URL: https://jqueryui.com/sortable/

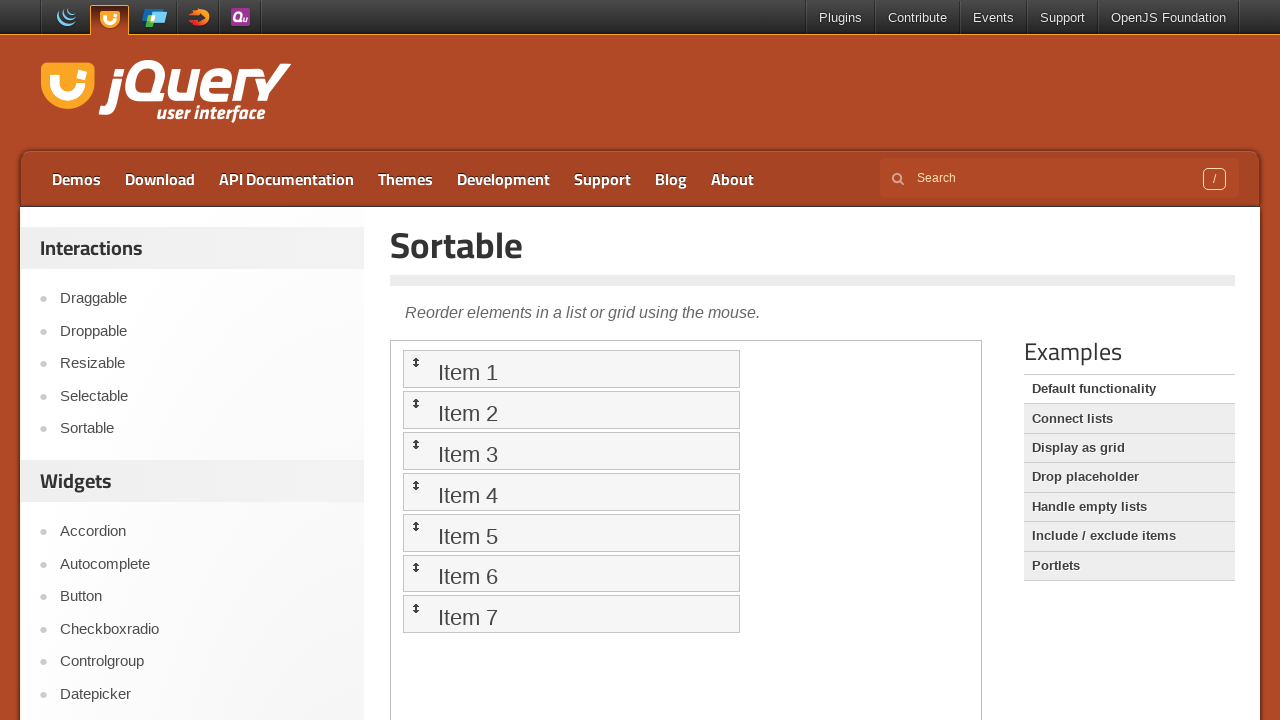

Switched to demo iframe
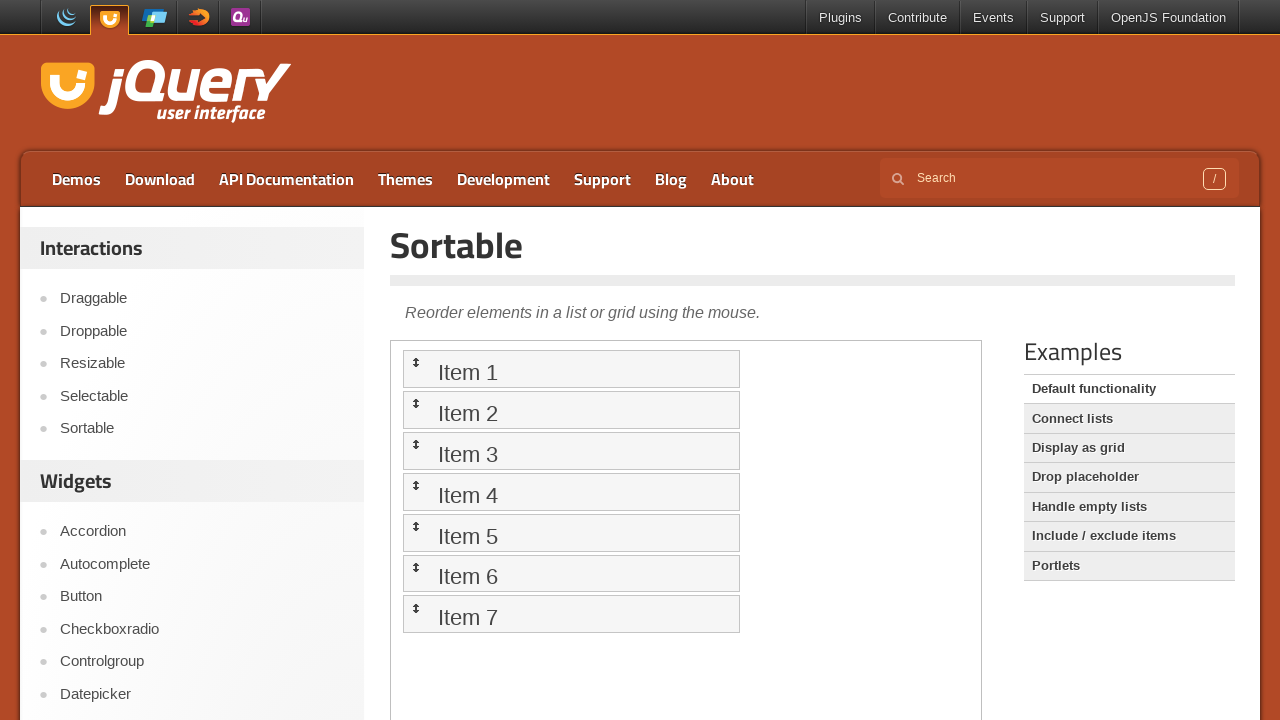

Located Item 1 element
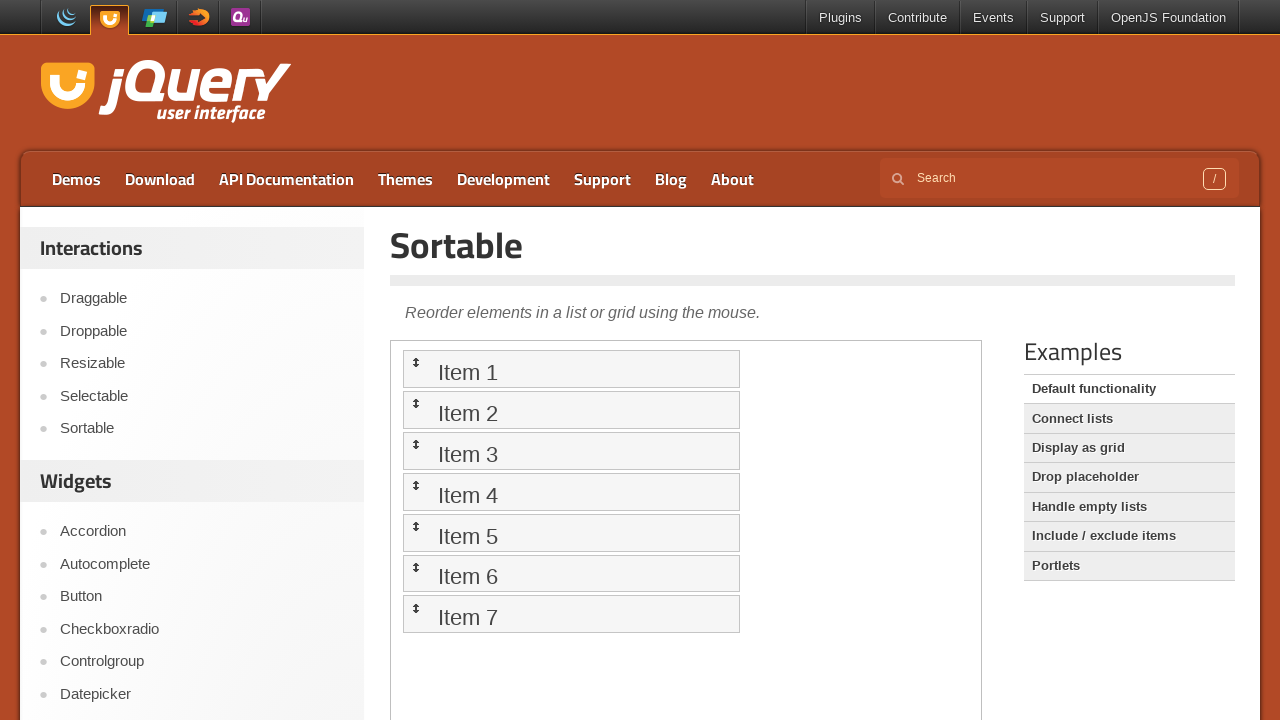

Located Item 4 element
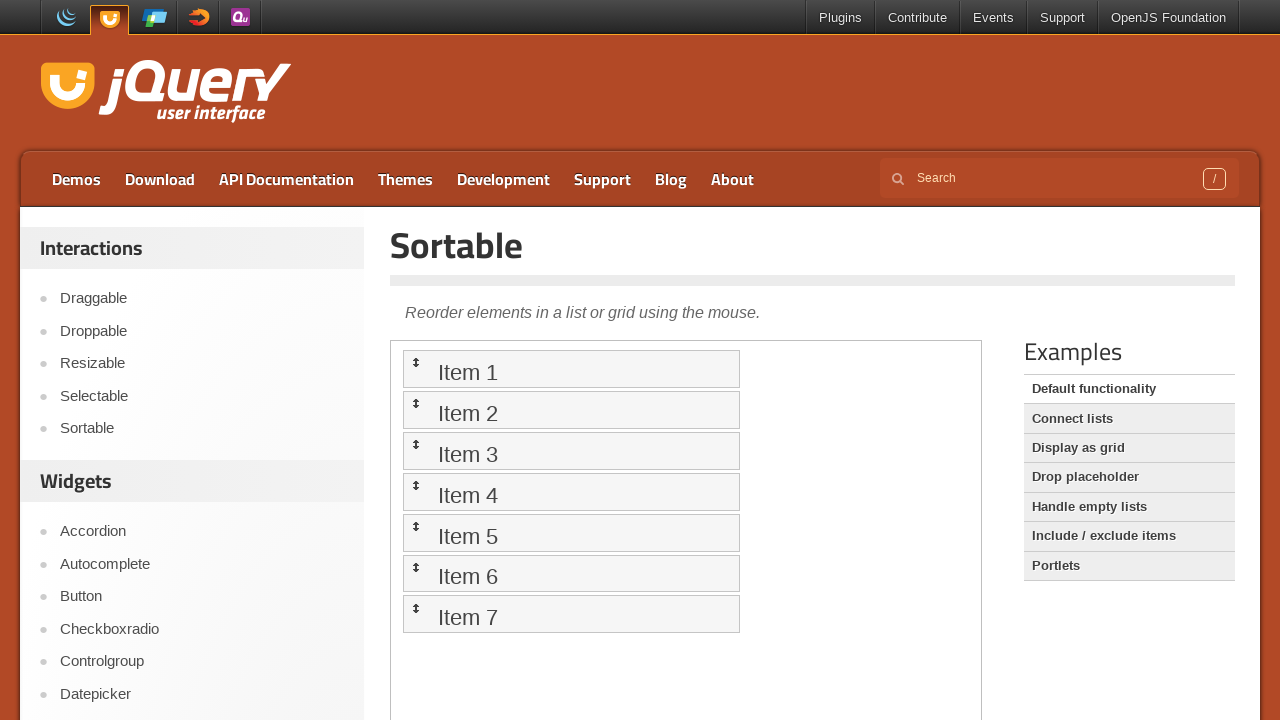

Dragged Item 1 to Item 4's position at (571, 492)
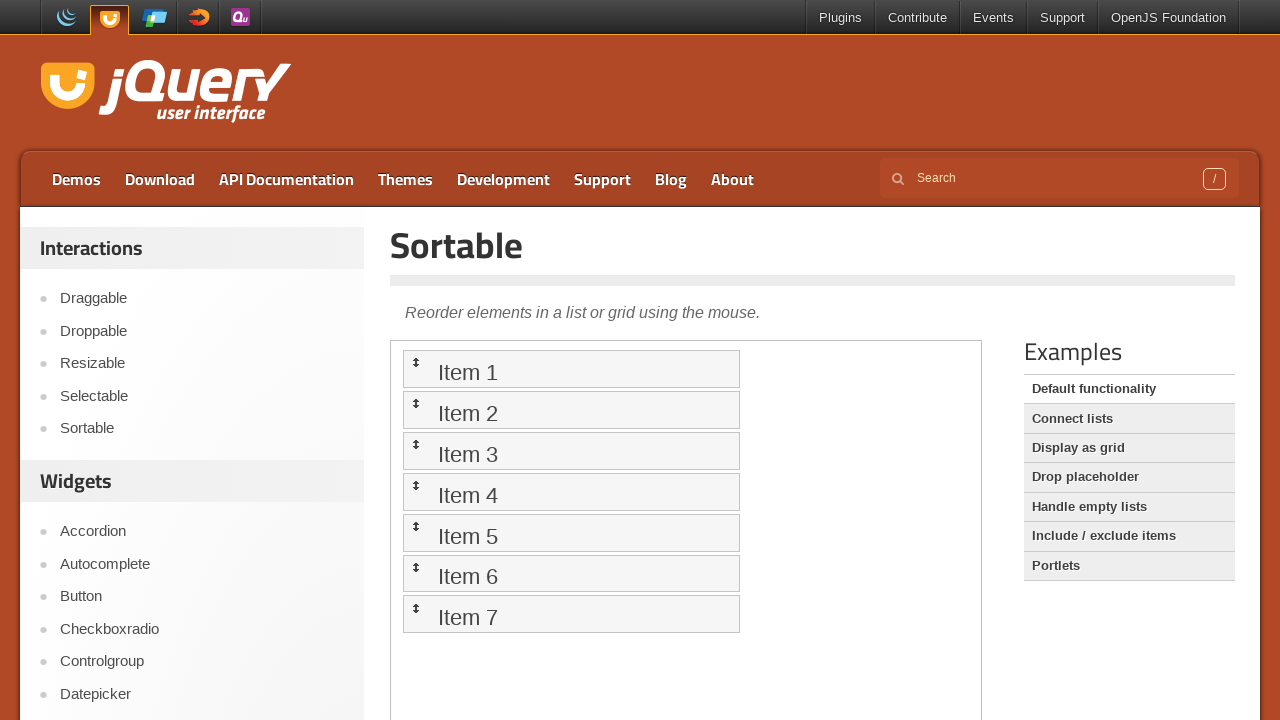

Re-located Item 4 element after first drag
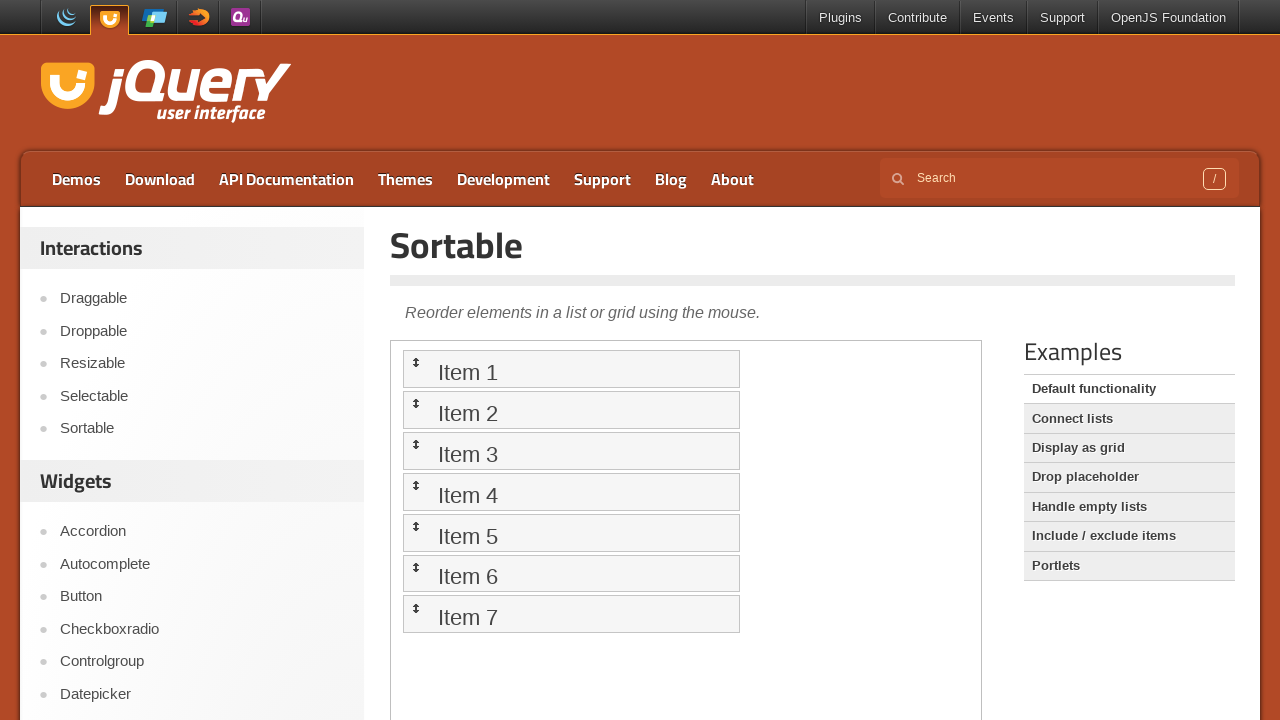

Re-located Item 1 element after first drag
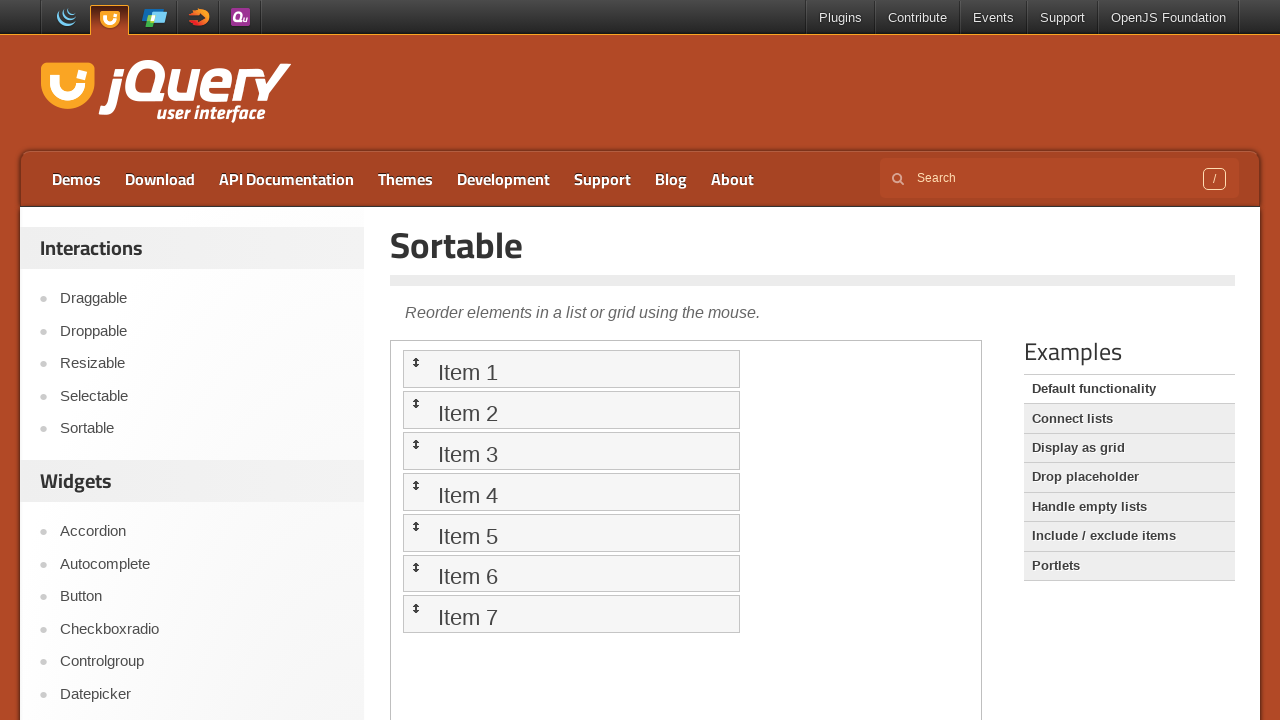

Dragged Item 4 back towards Item 1's original position at (571, 369)
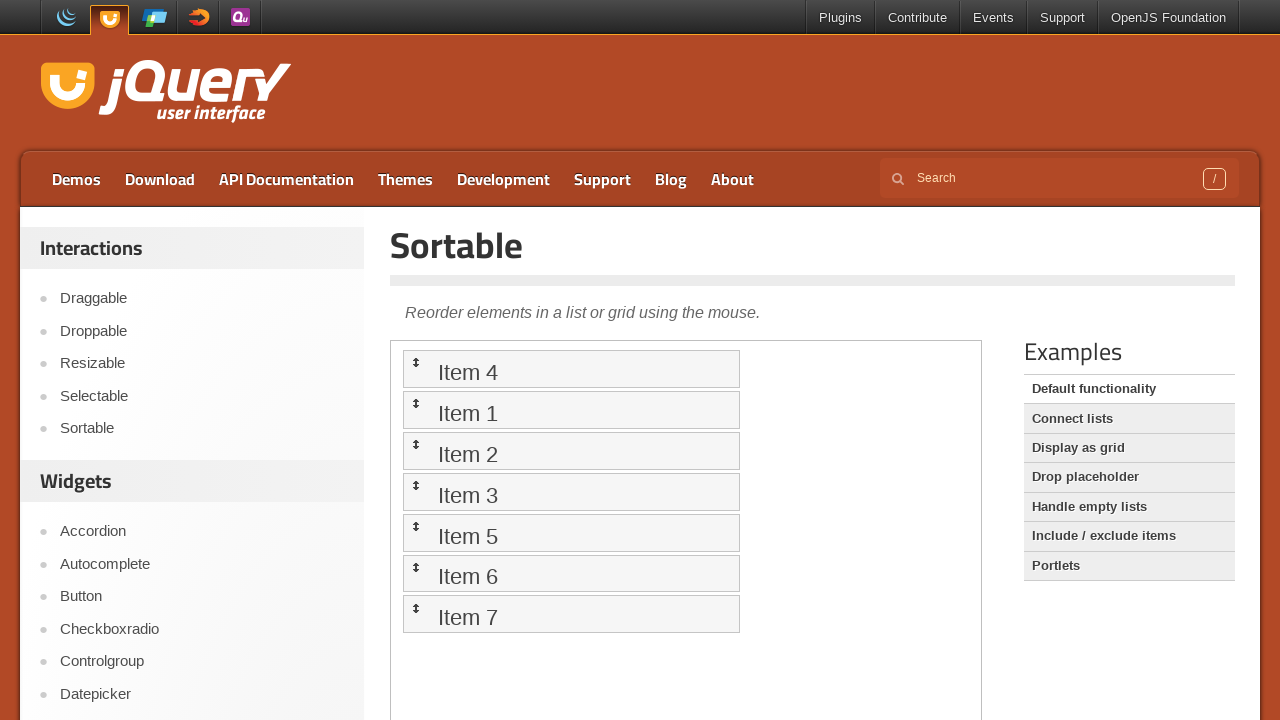

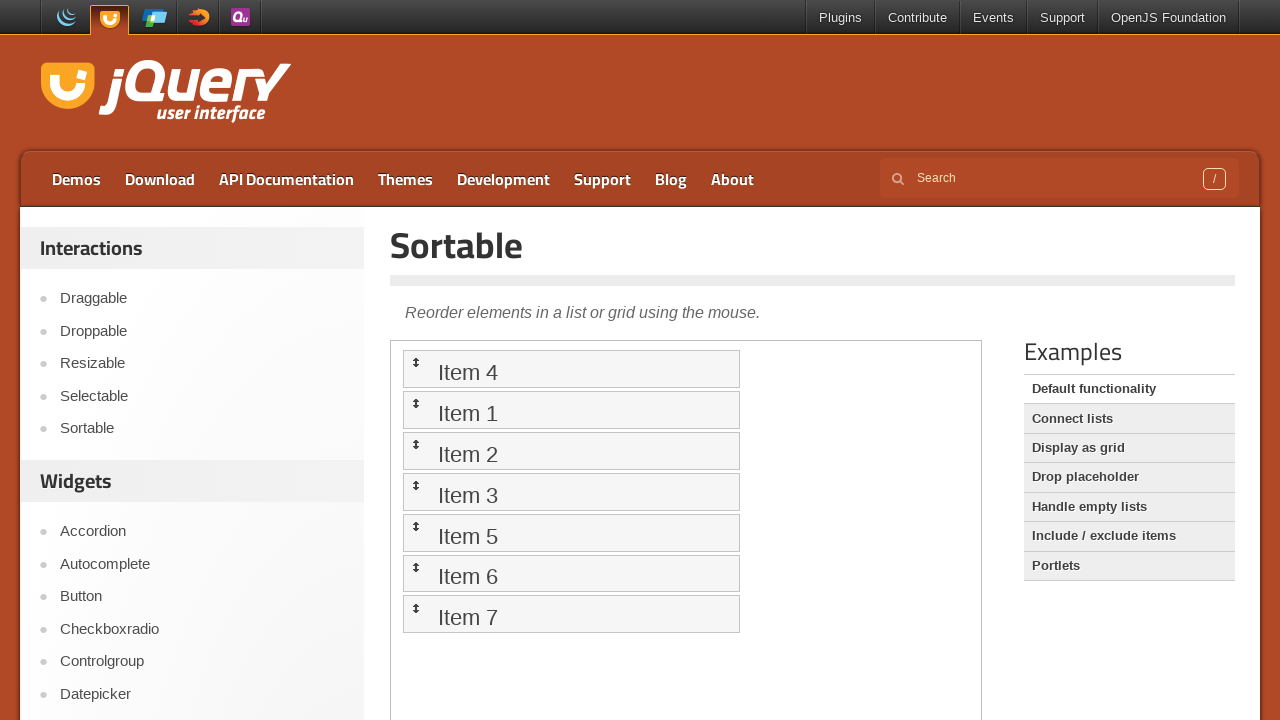